Tests table interaction on a practice automation page by scrolling down and reading table data including rows, columns, and specific cell content

Starting URL: https://rahulshettyacademy.com/AutomationPractice/

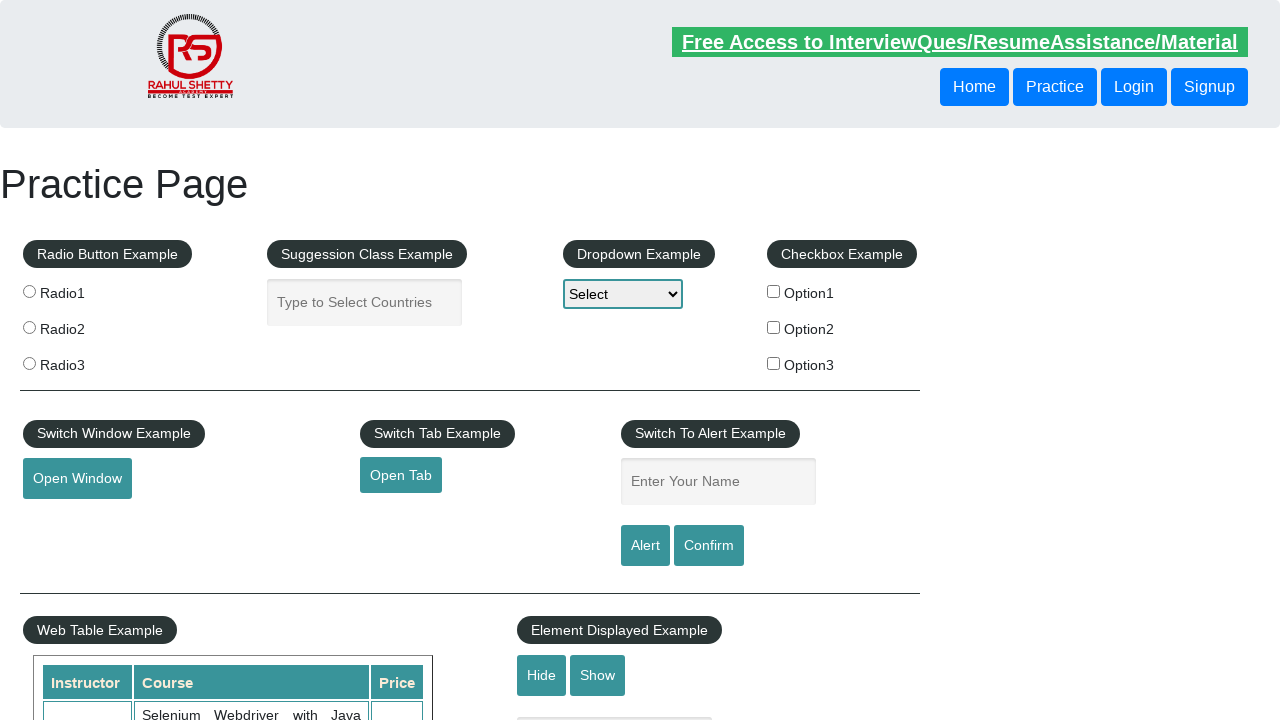

Scrolled down the page by 500 pixels
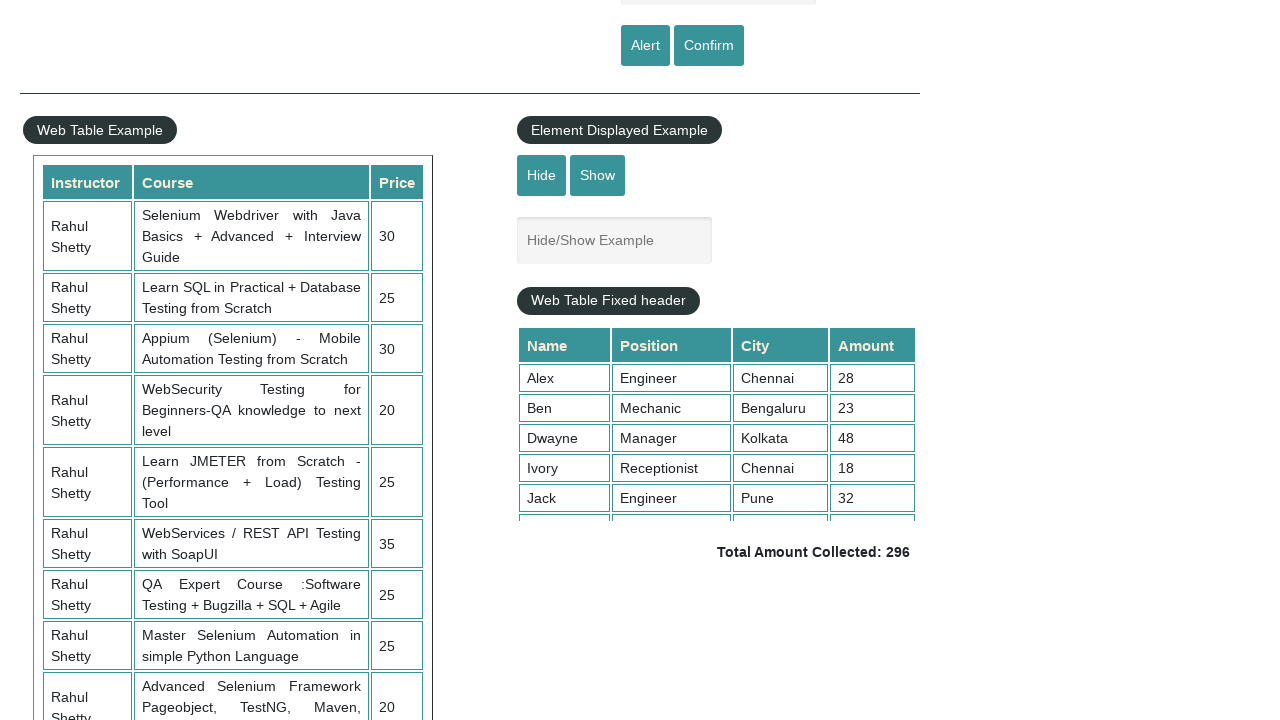

Table with class 'left-align' became visible
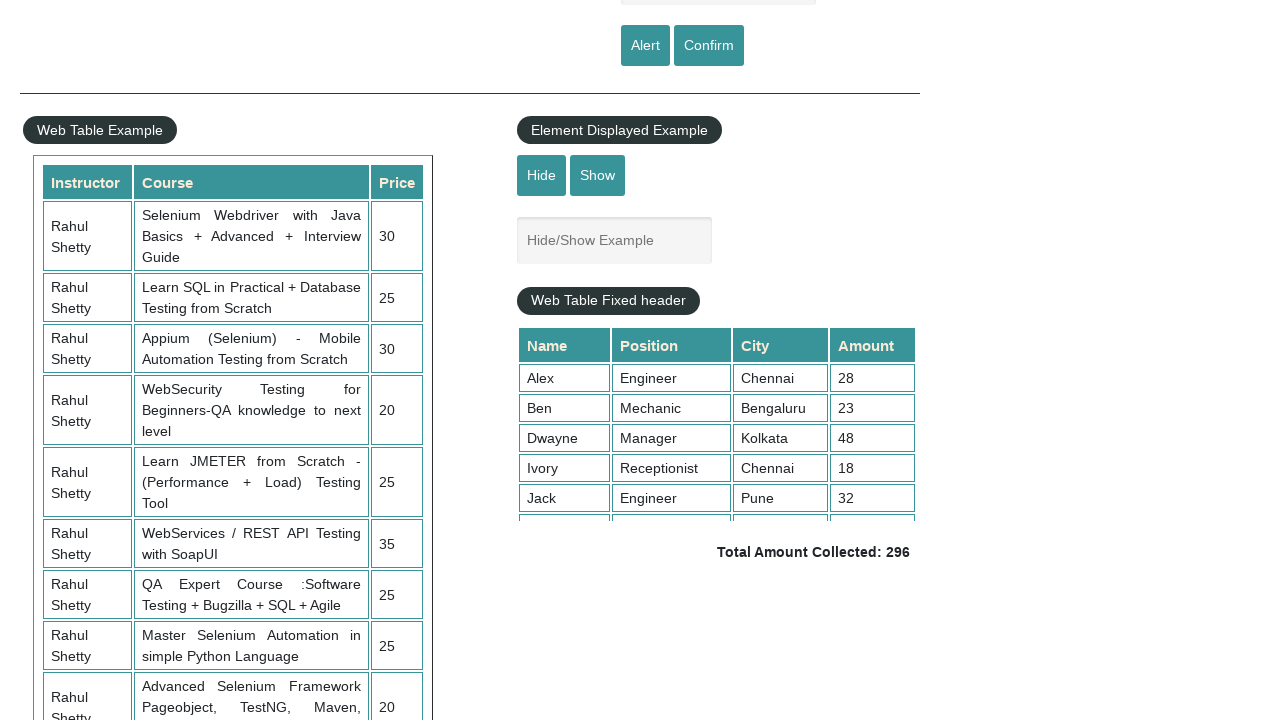

Counted 11 table rows
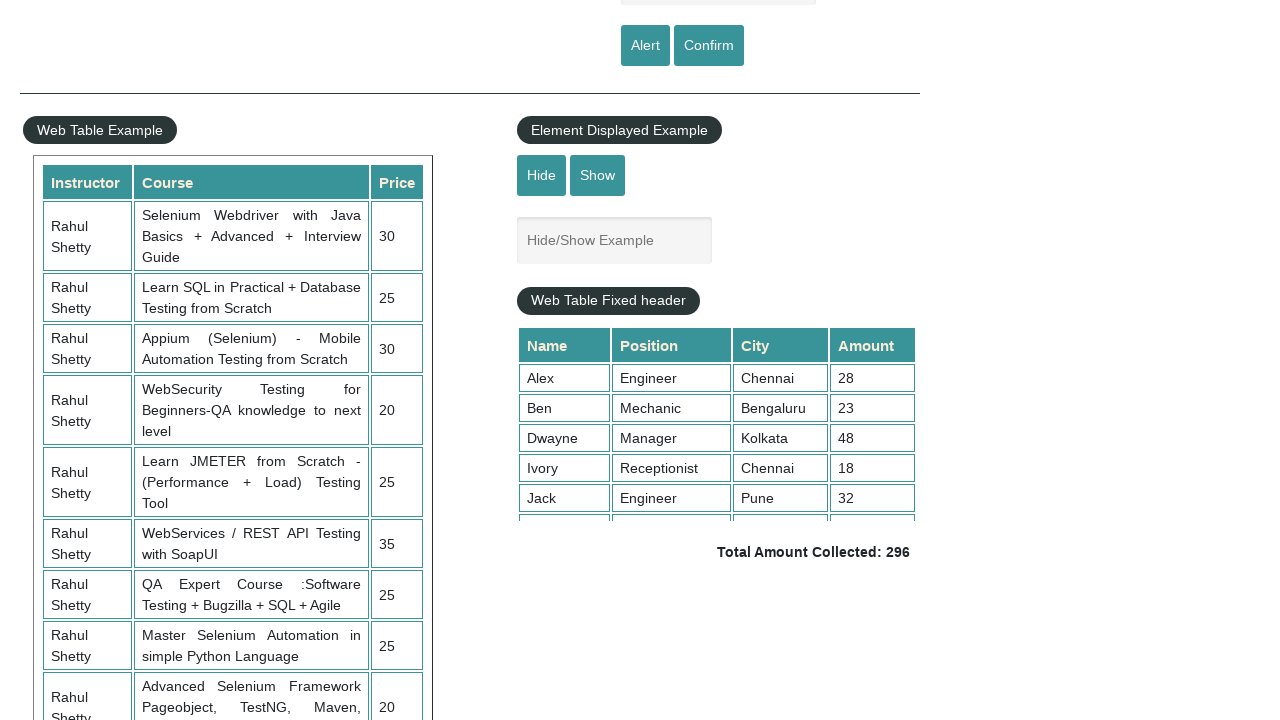

Counted 3 columns in the header row
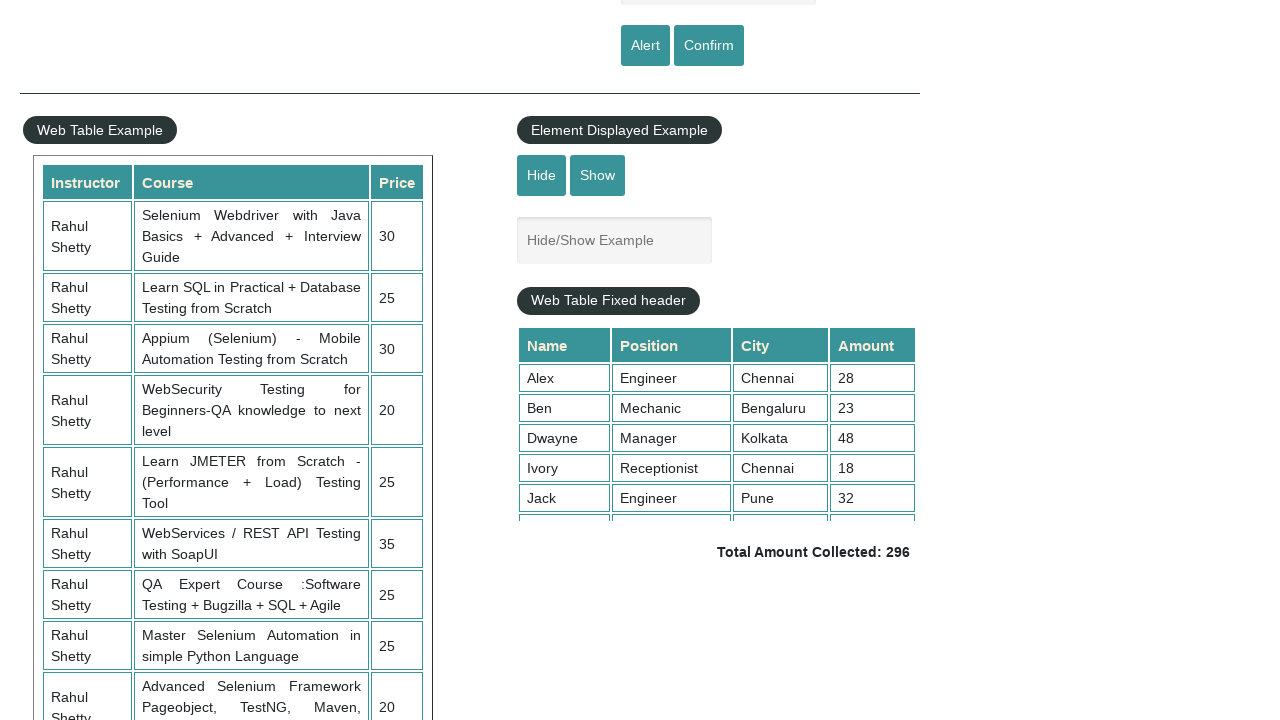

Located all cells in the second data row
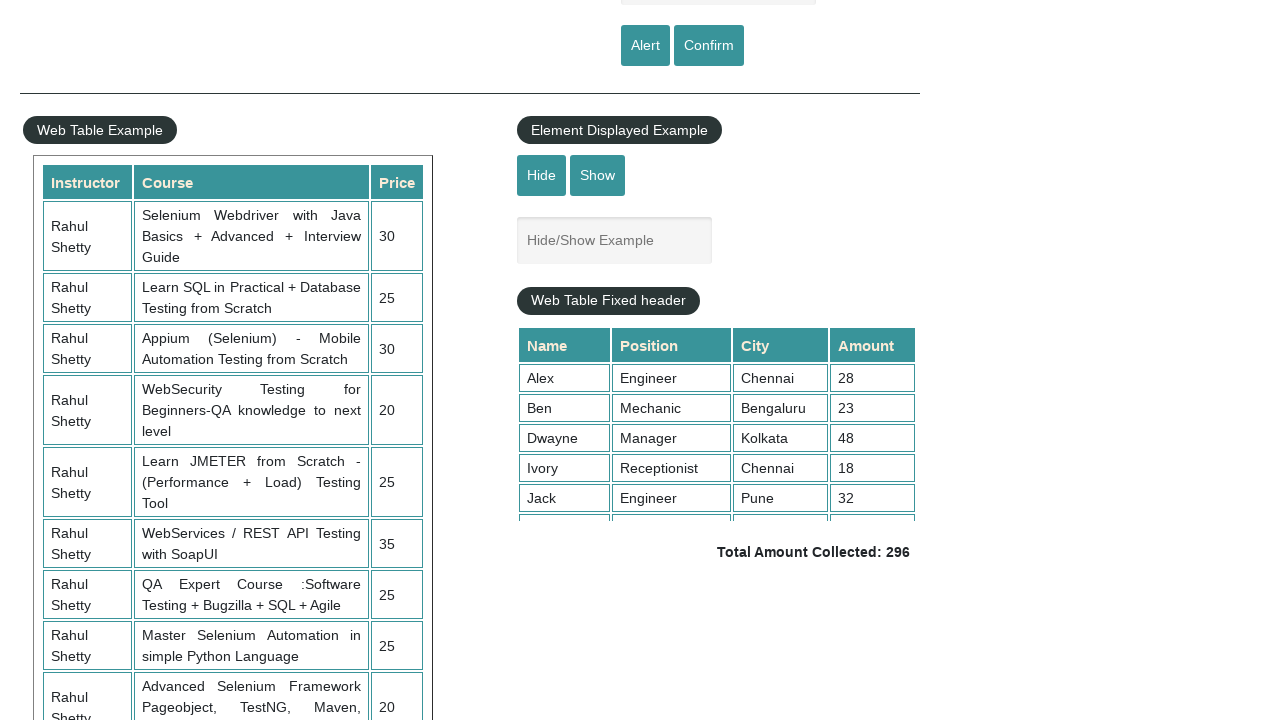

Extracted course name from second row: 'Learn SQL in Practical + Database Testing from Scratch'
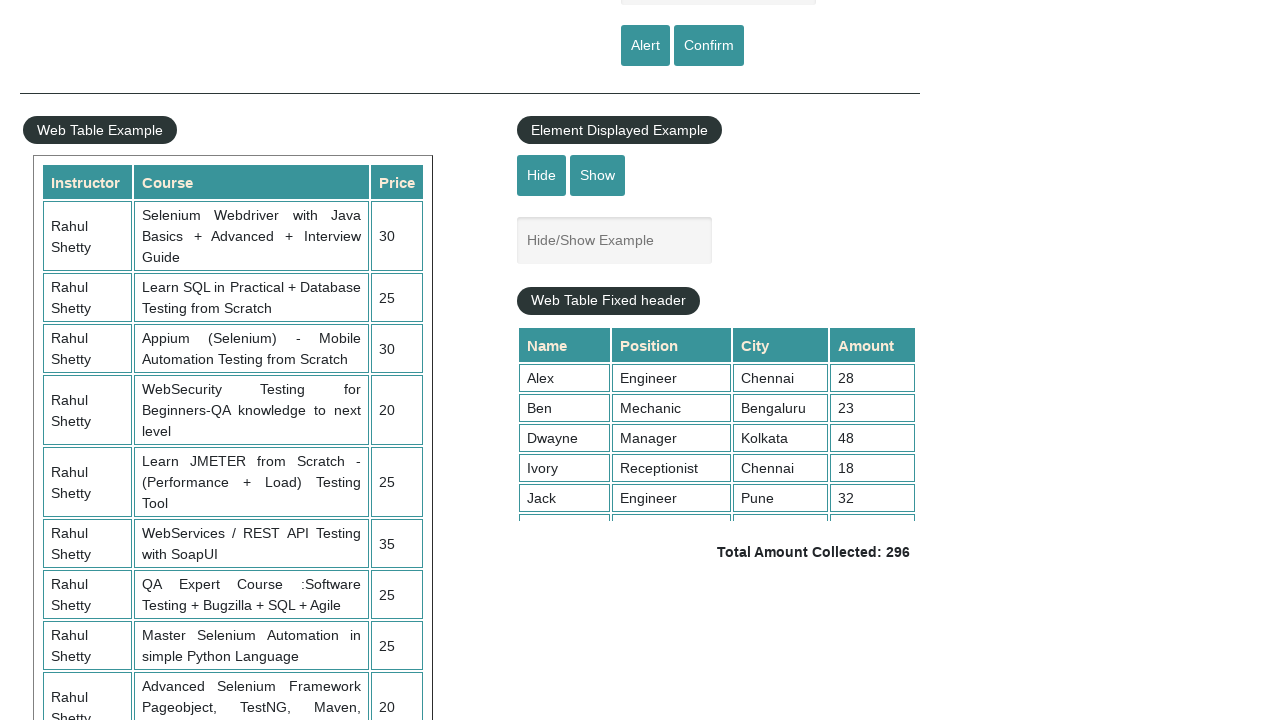

Extracted instructor name from second row: 'Rahul Shetty'
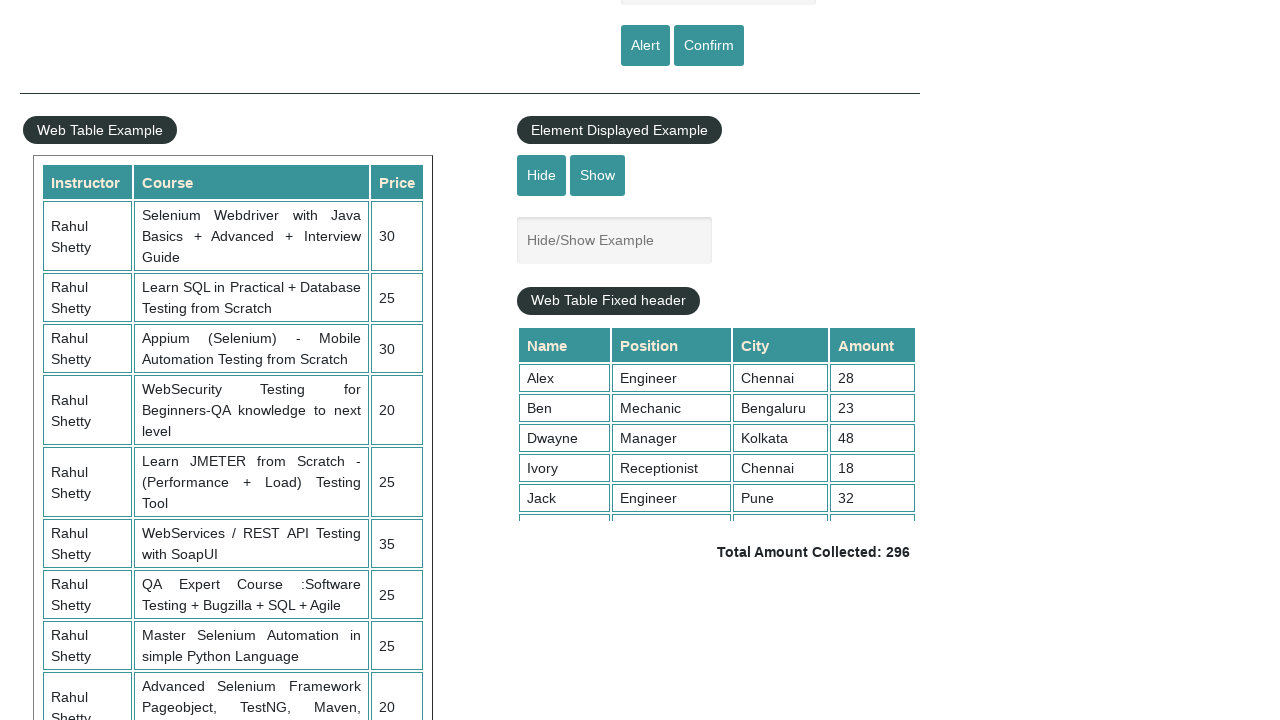

Extracted price from second row: '25'
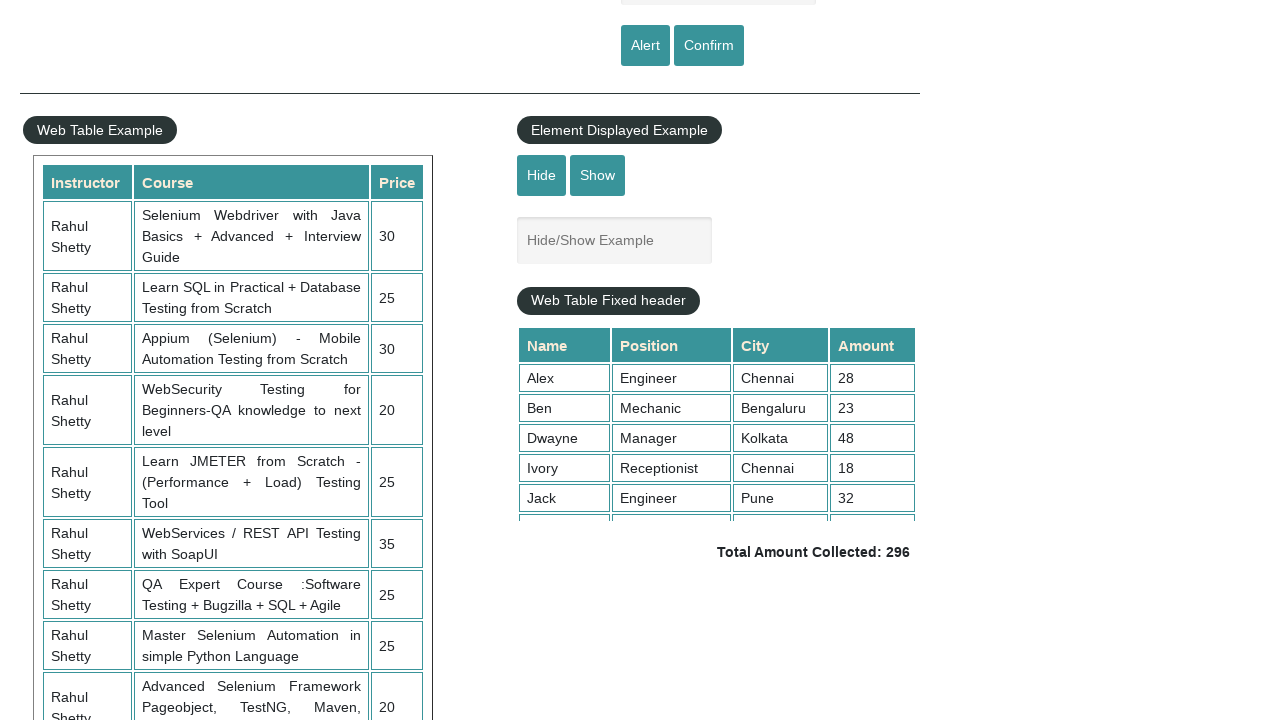

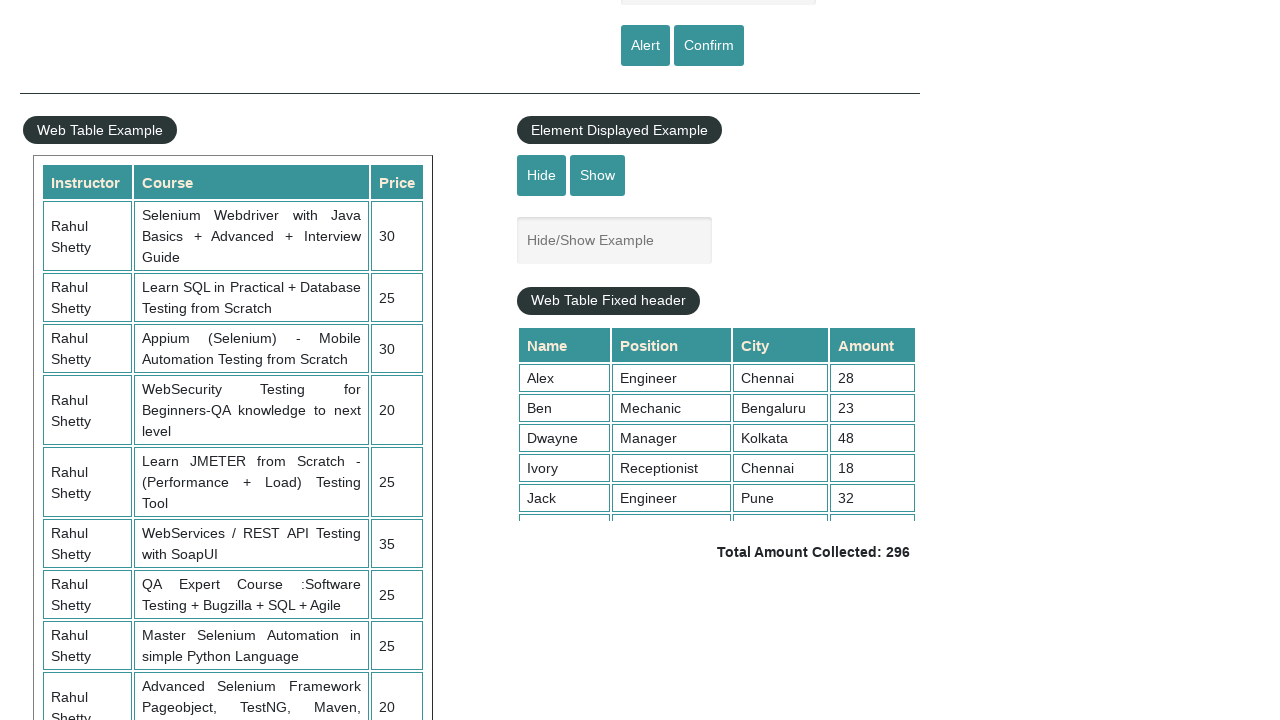